Tests checkbox functionality by ensuring both checkboxes are selected, clicking them only if they are not already checked

Starting URL: https://the-internet.herokuapp.com/checkboxes

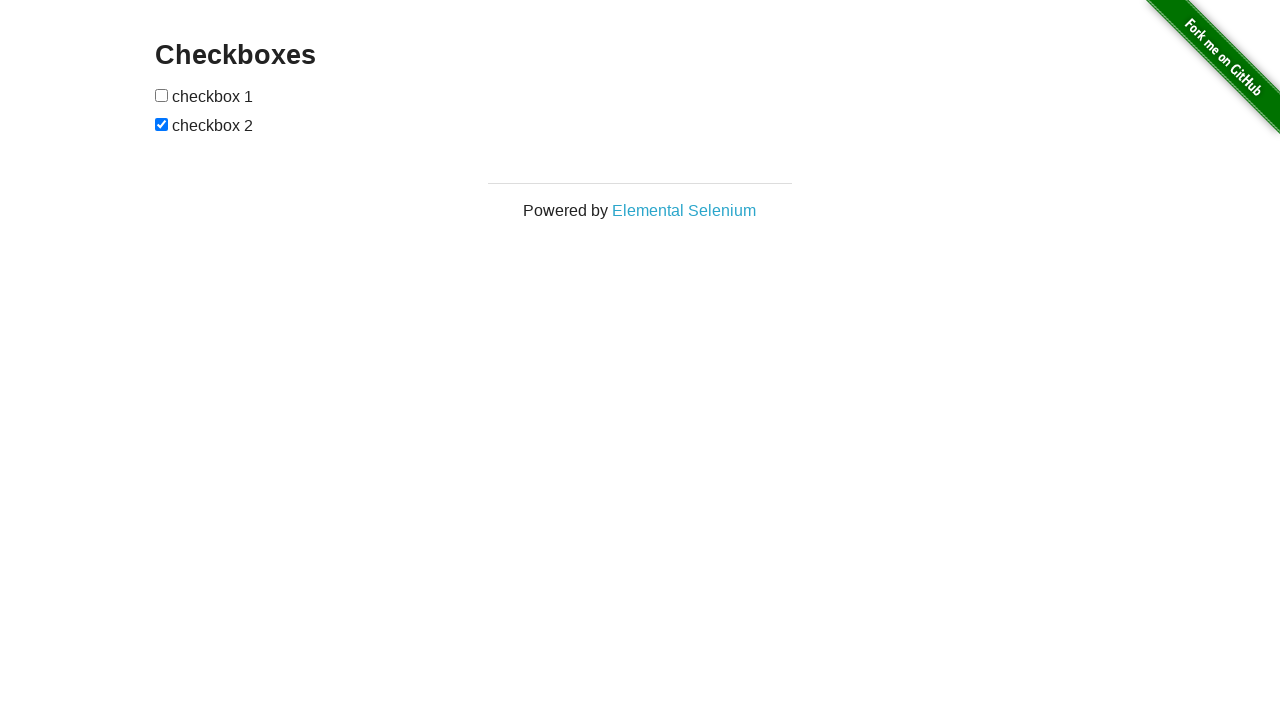

Navigated to checkboxes test page
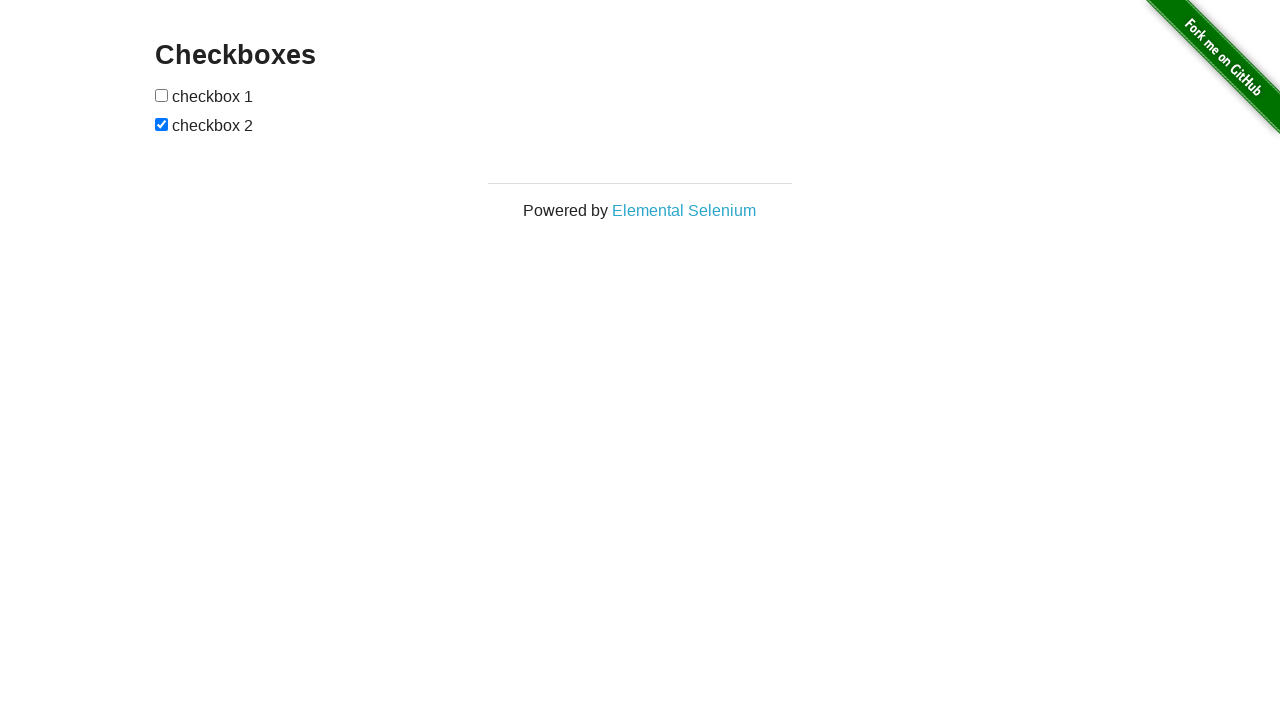

Located first checkbox element
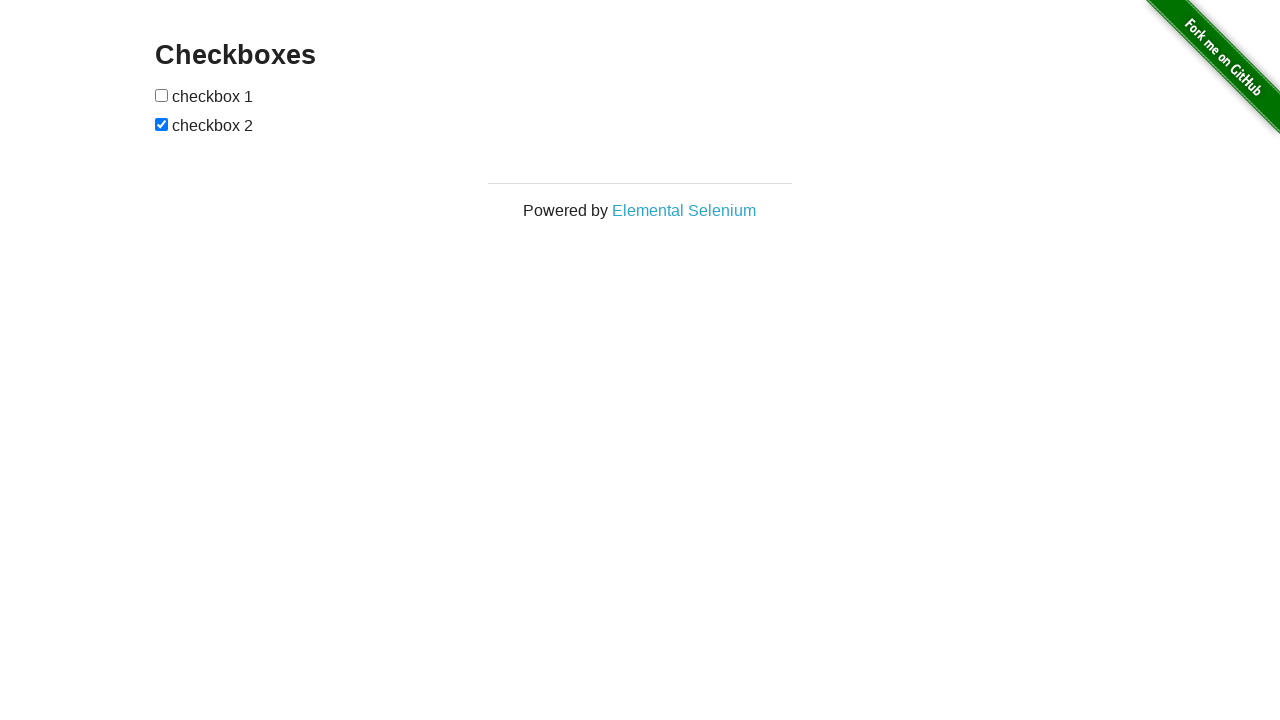

Located second checkbox element
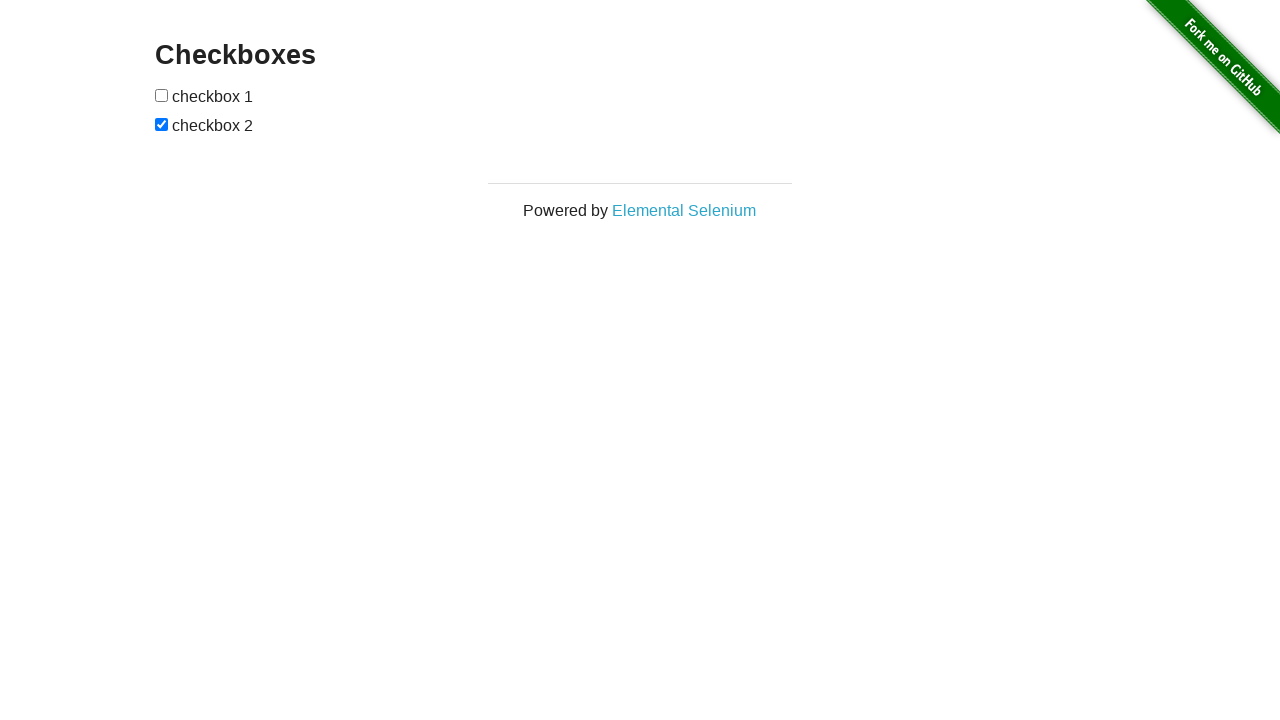

First checkbox was not checked, checking status
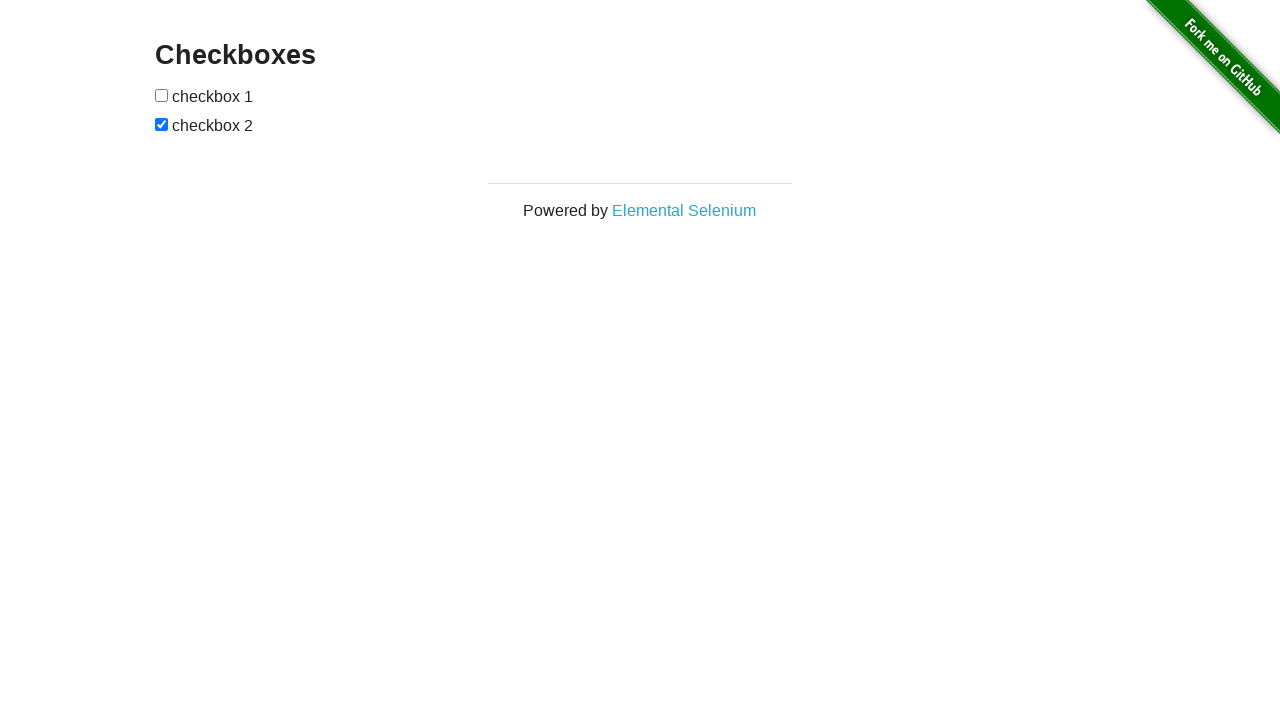

Clicked first checkbox to select it at (162, 95) on xpath=//*[@id='checkboxes']/input[1]
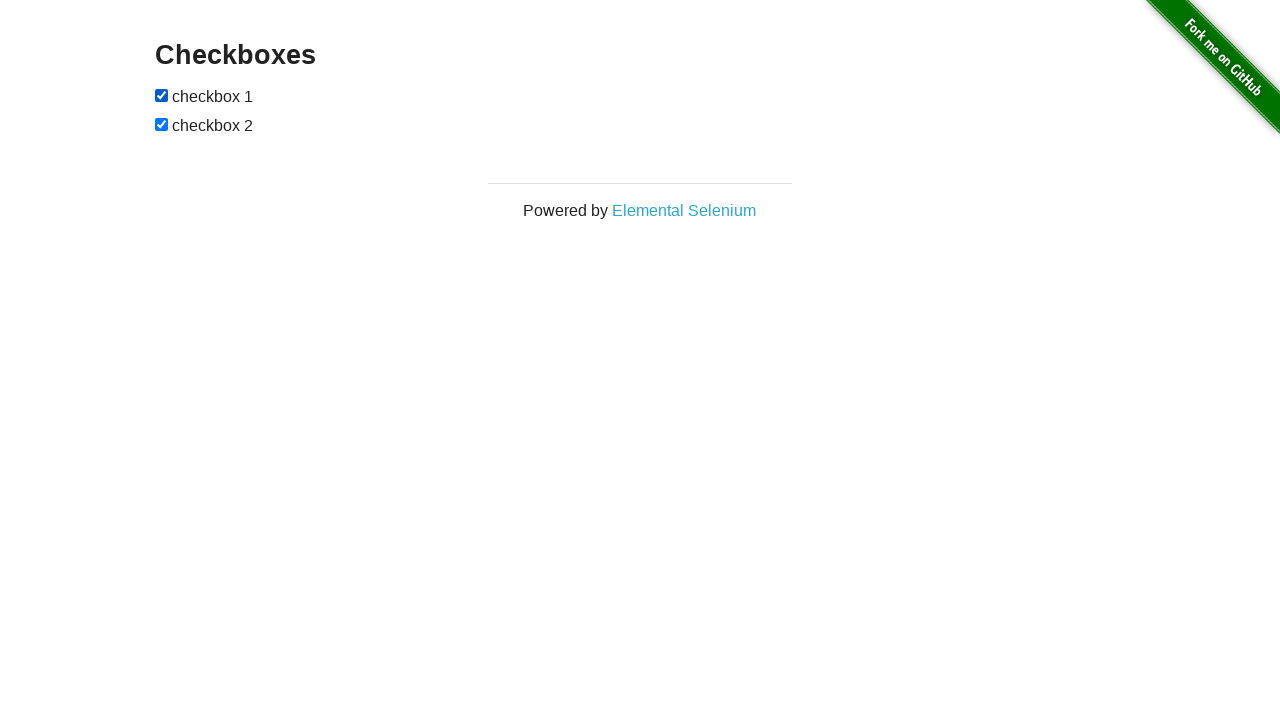

Second checkbox was already checked
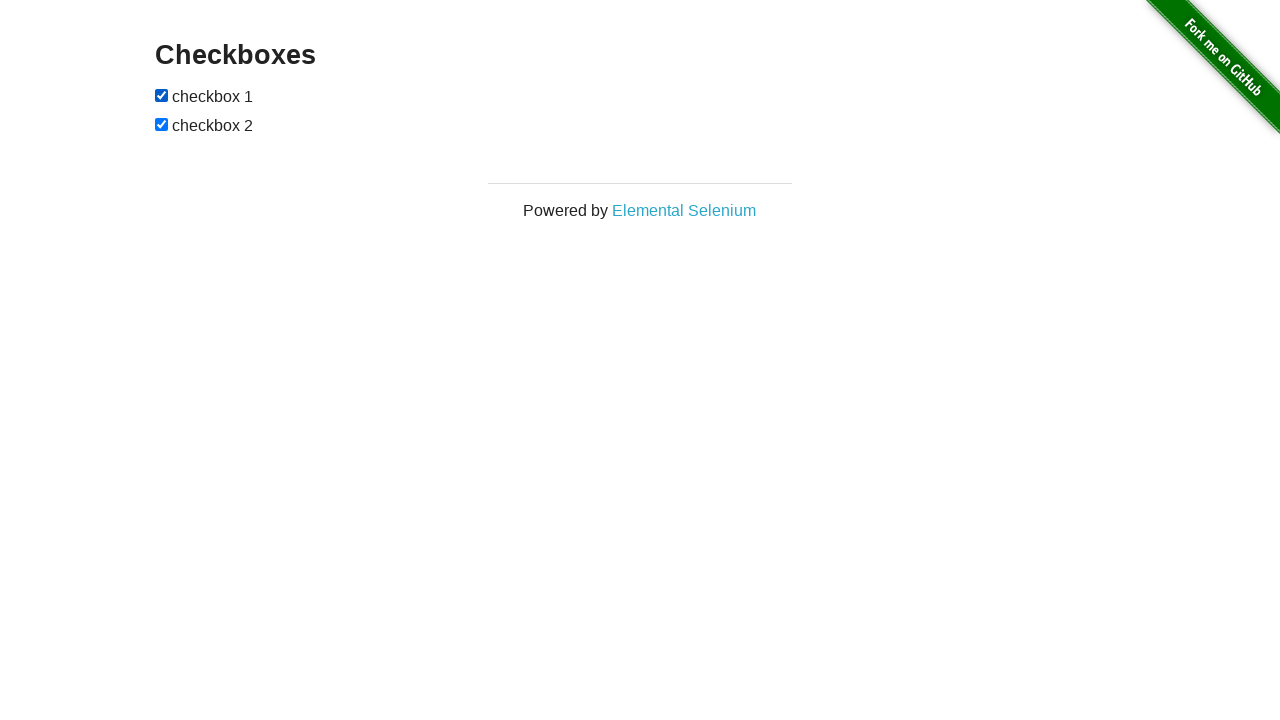

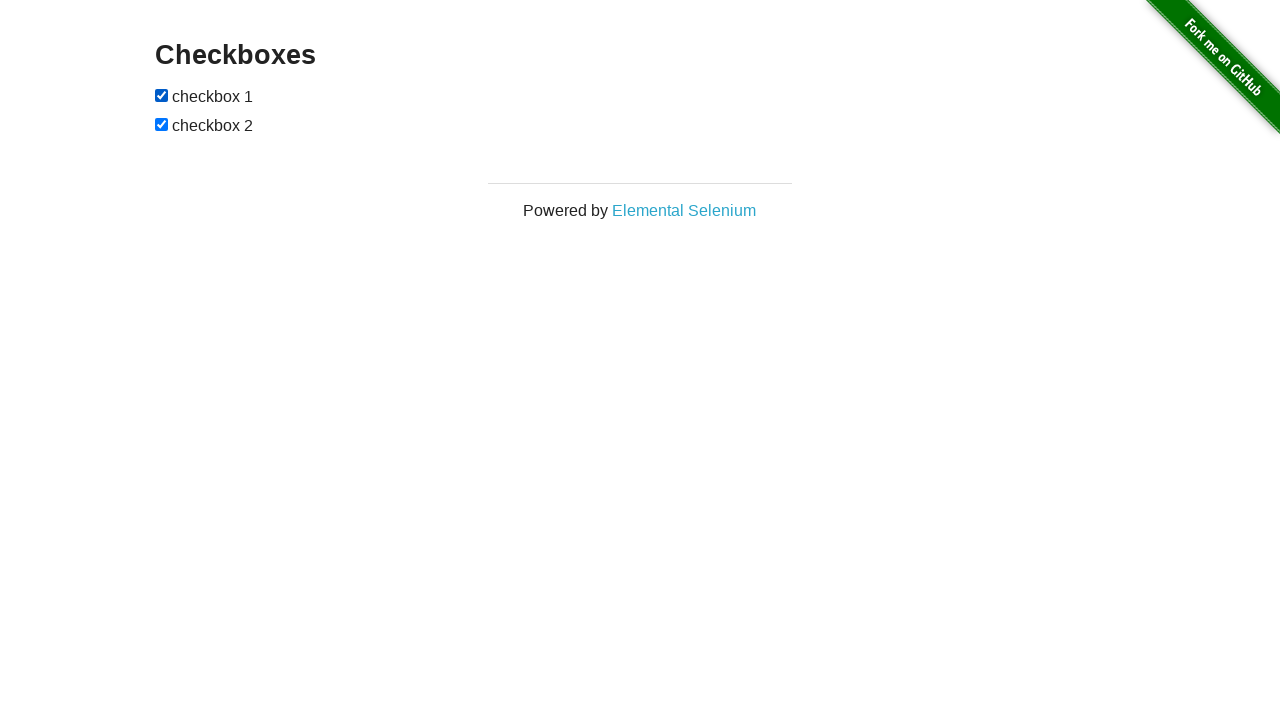